Navigates to PhonePe website and verifies the page loads by checking the title and URL are available

Starting URL: https://www.phonepe.com

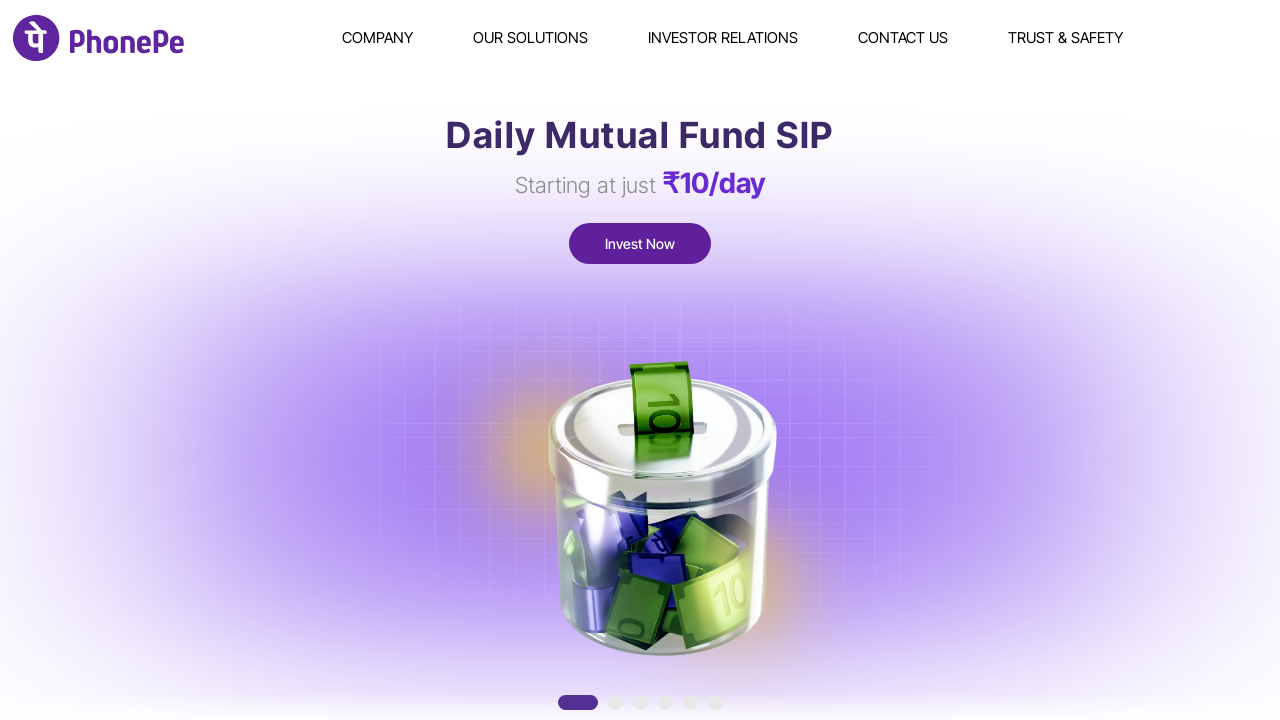

Waited for page to reach domcontentloaded state
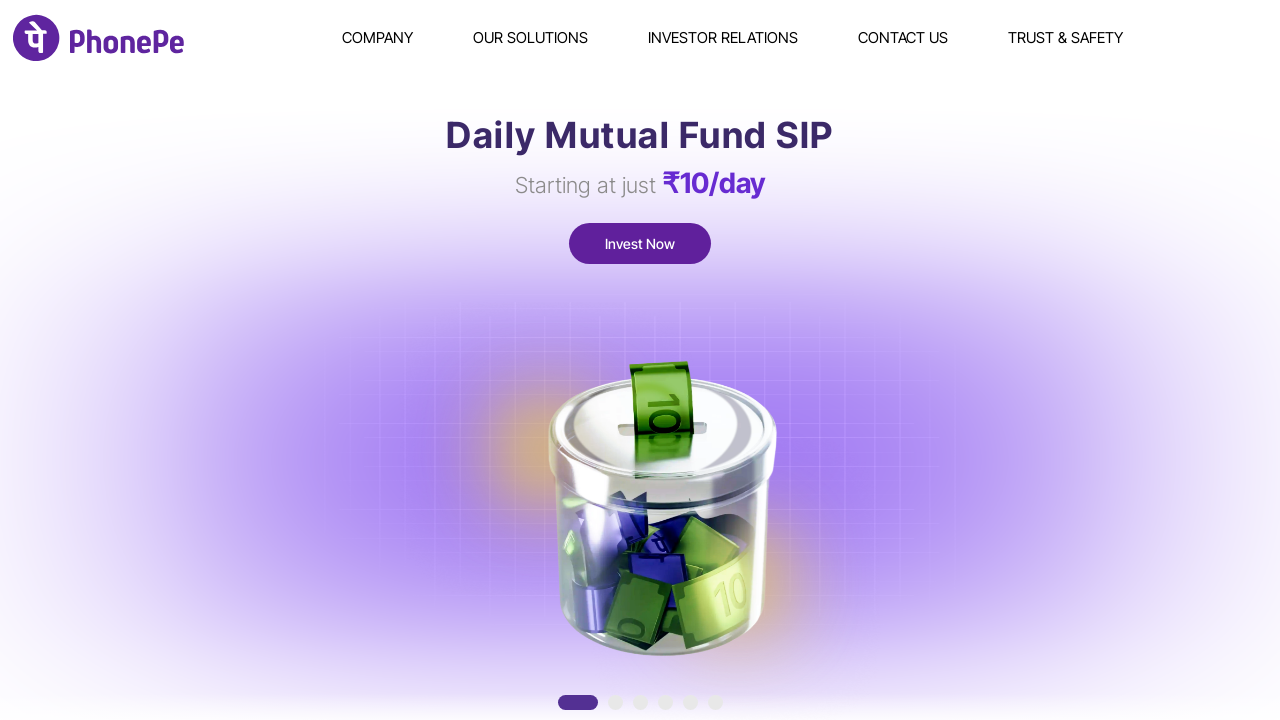

Retrieved page title: PhonePe: UPI Payments, Investment, Insurance, Recharges, DTH & More
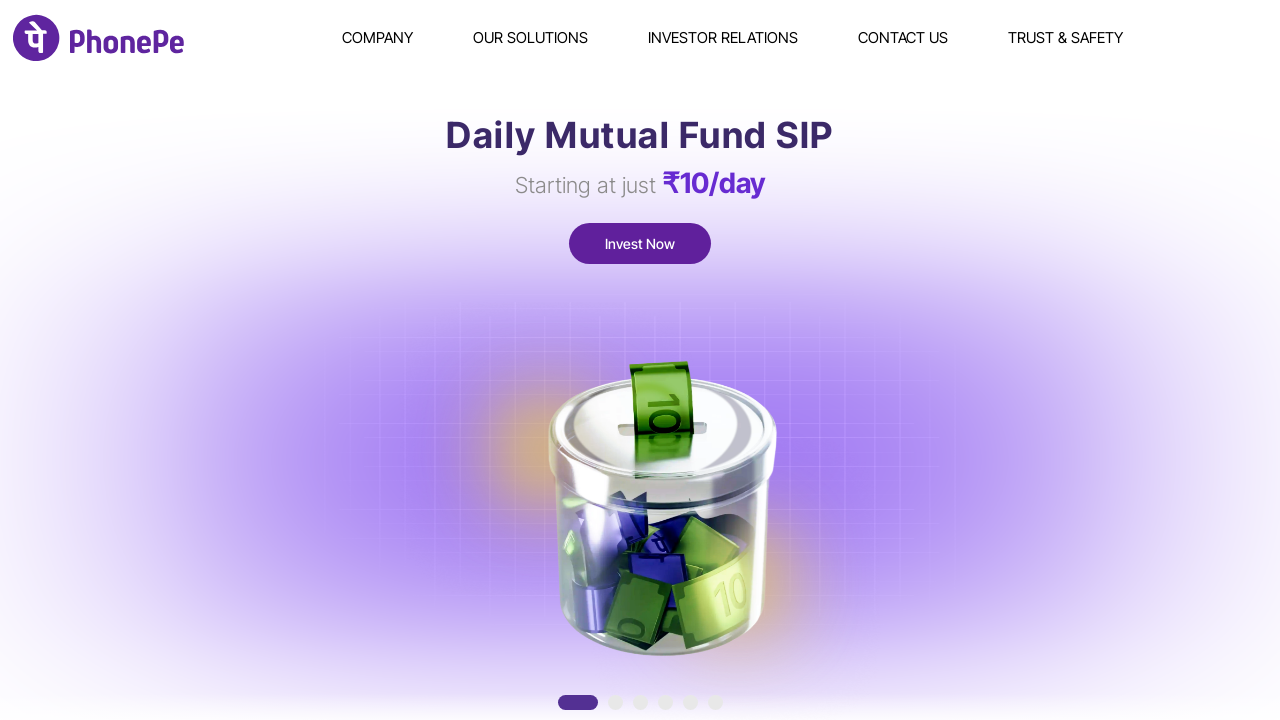

Retrieved current URL: https://www.phonepe.com/
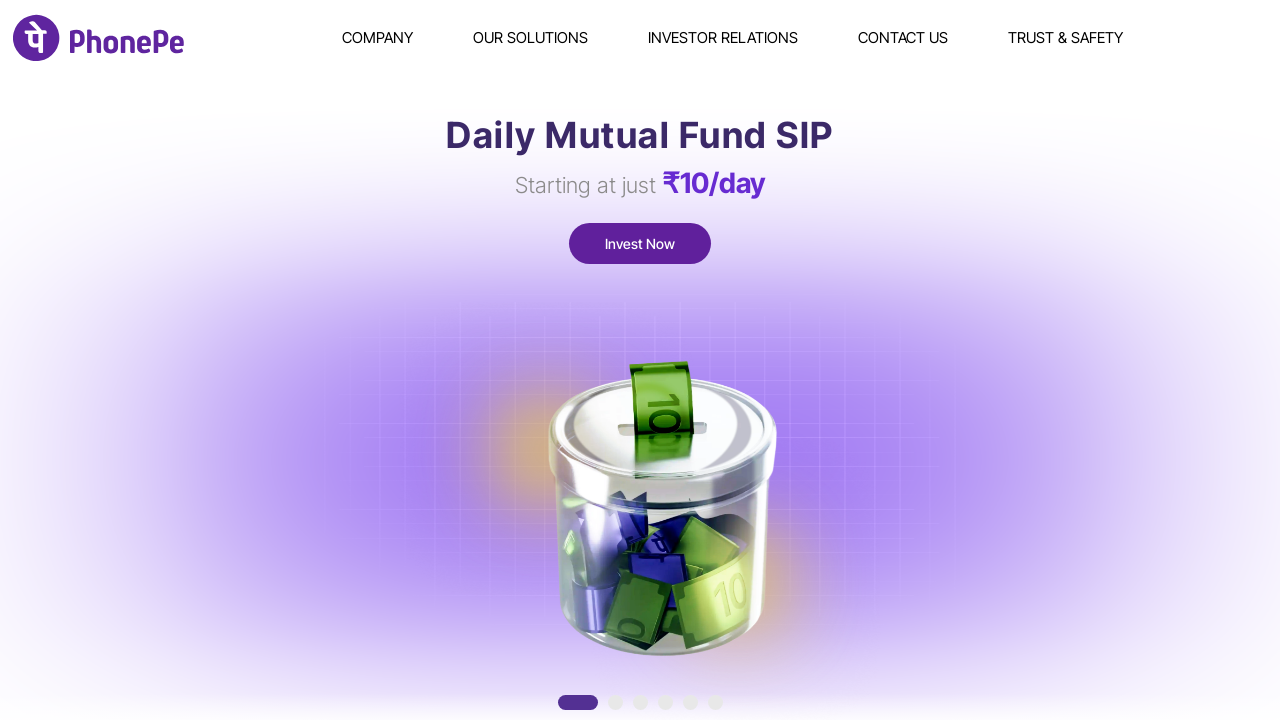

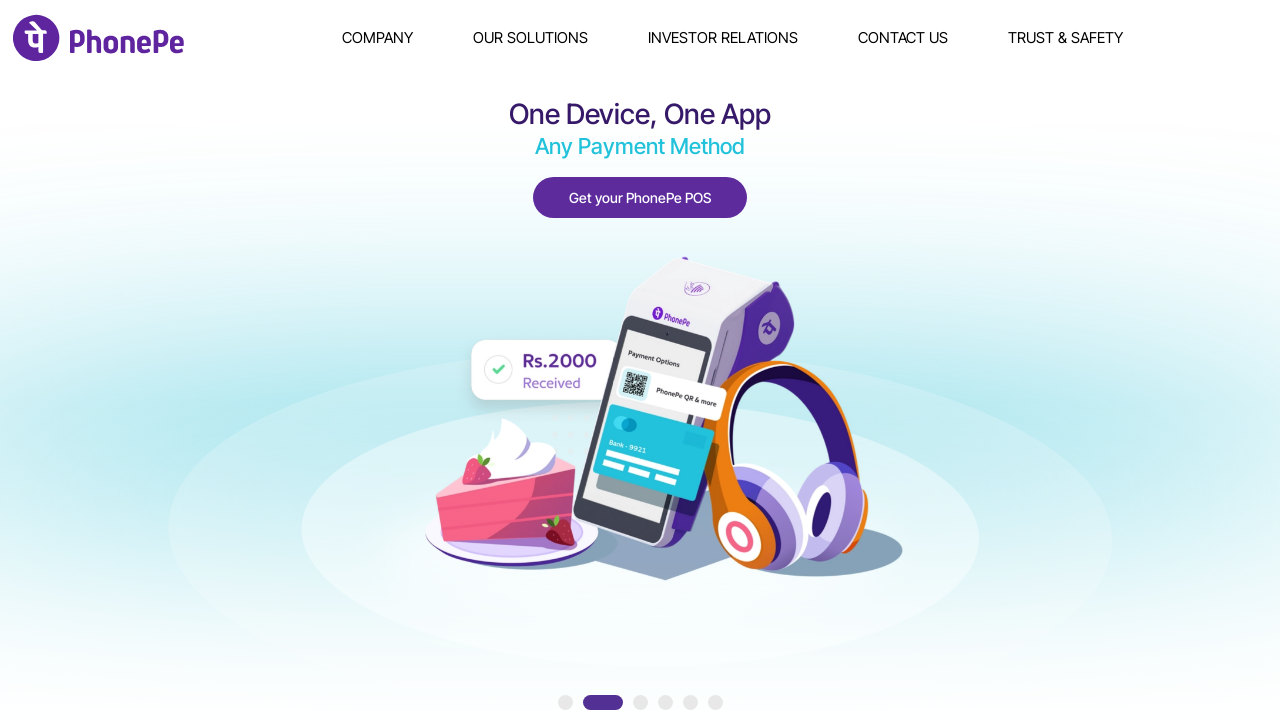